Verifies button states by checking that first button is enabled and second button is disabled

Starting URL: https://jesse-rocha.github.io/AutomationChallenge/

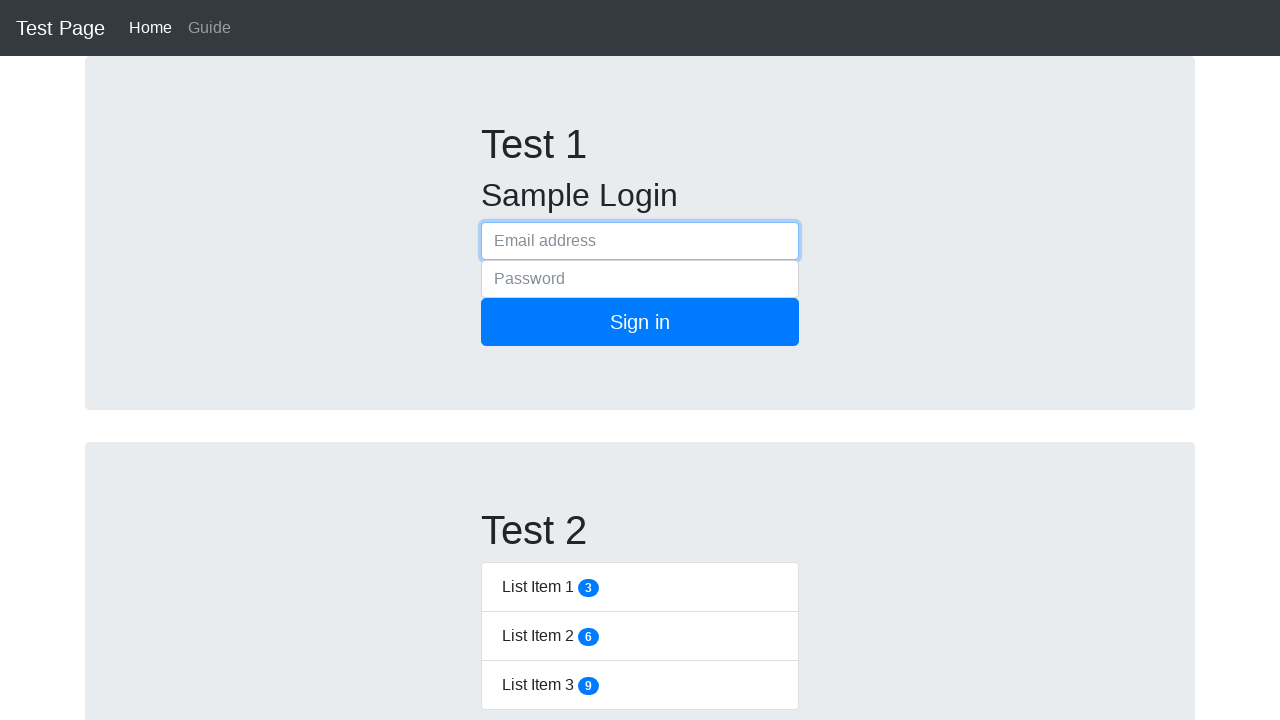

Navigated to AutomationChallenge page
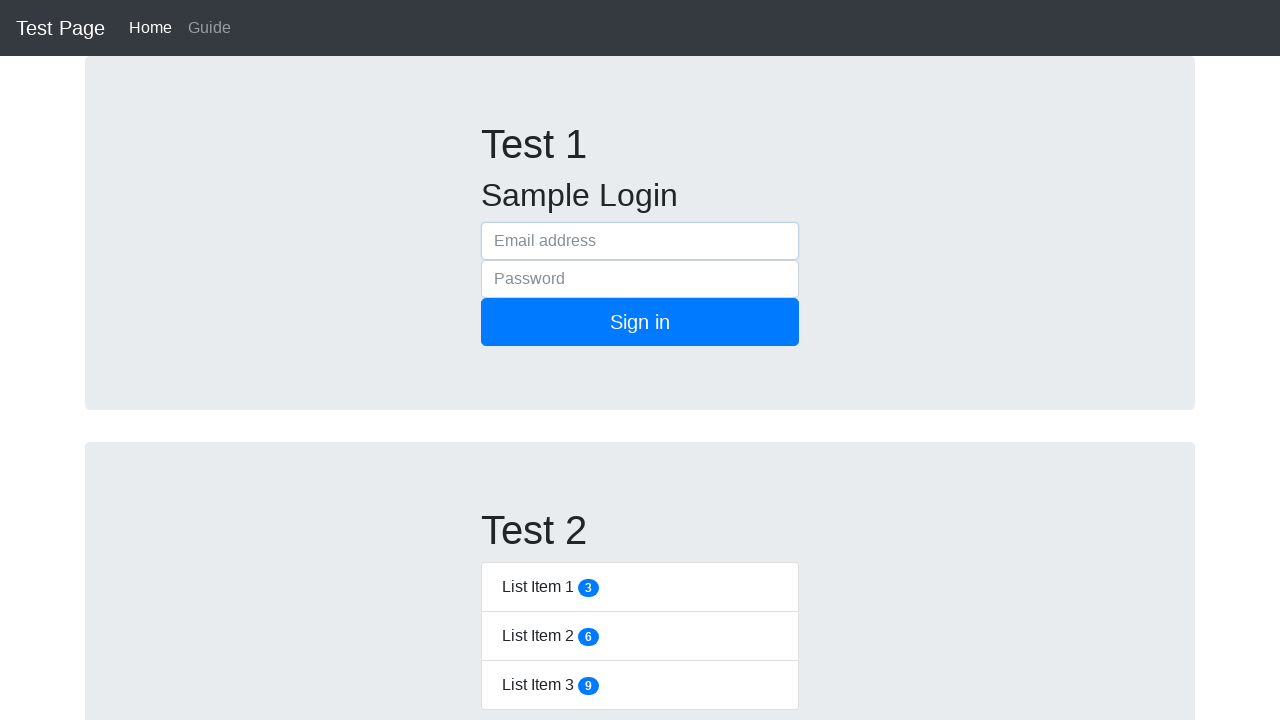

Located first button (primary button)
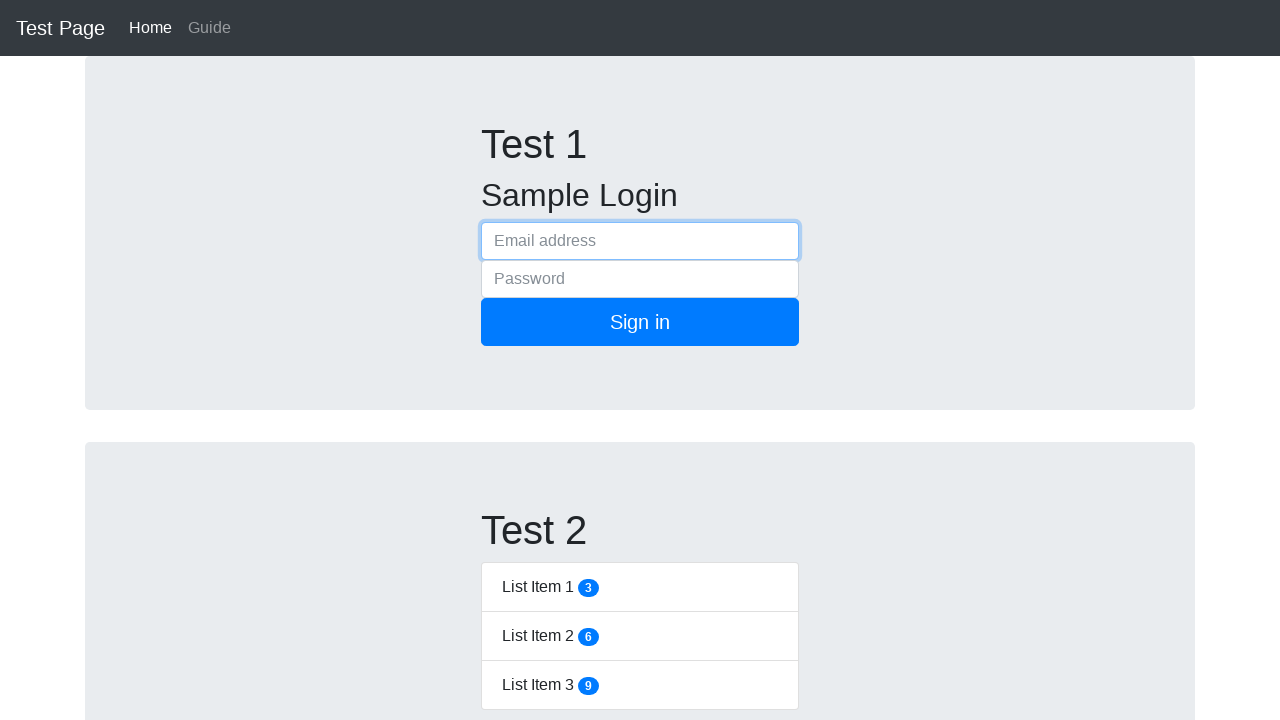

Verified first button is enabled
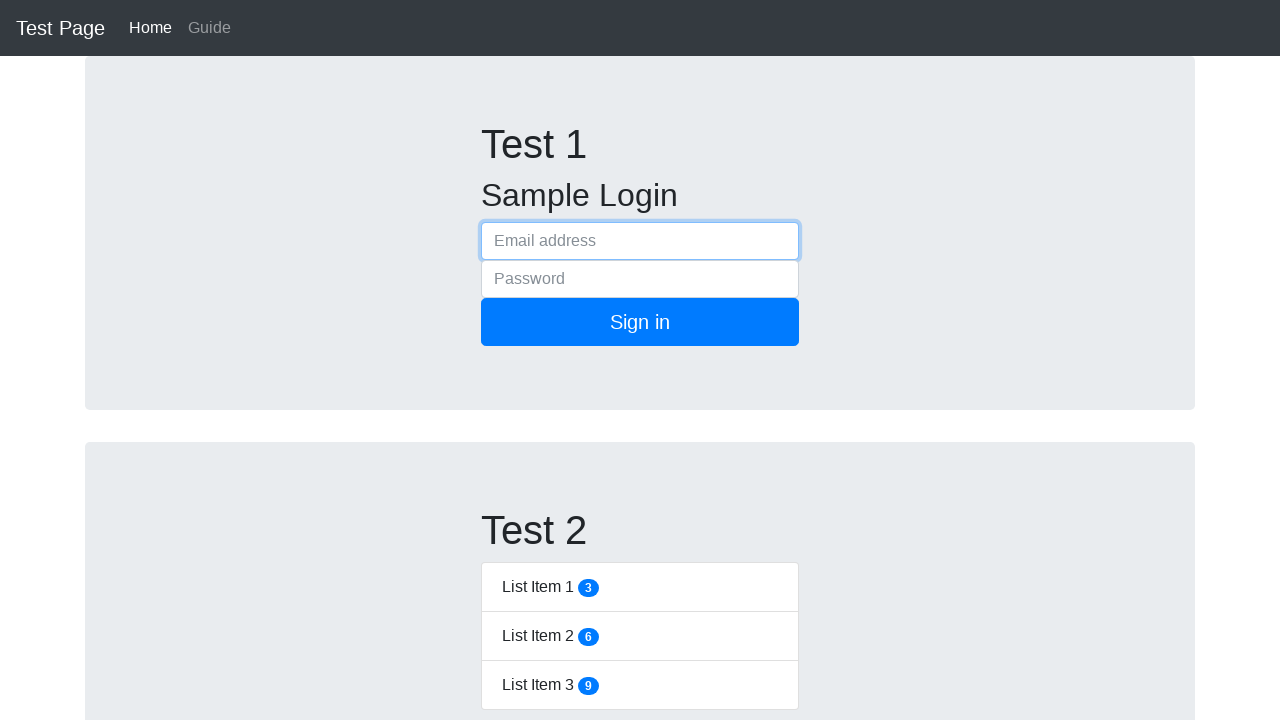

Located second button (secondary button)
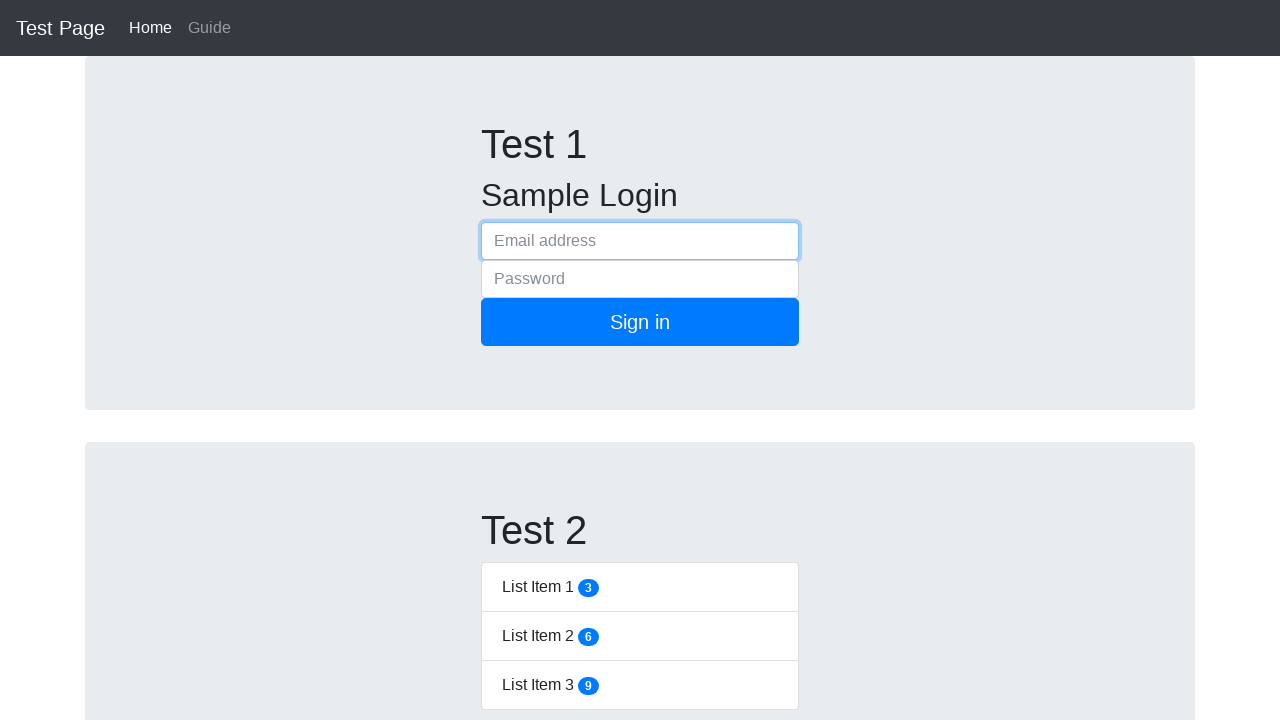

Verified second button is disabled
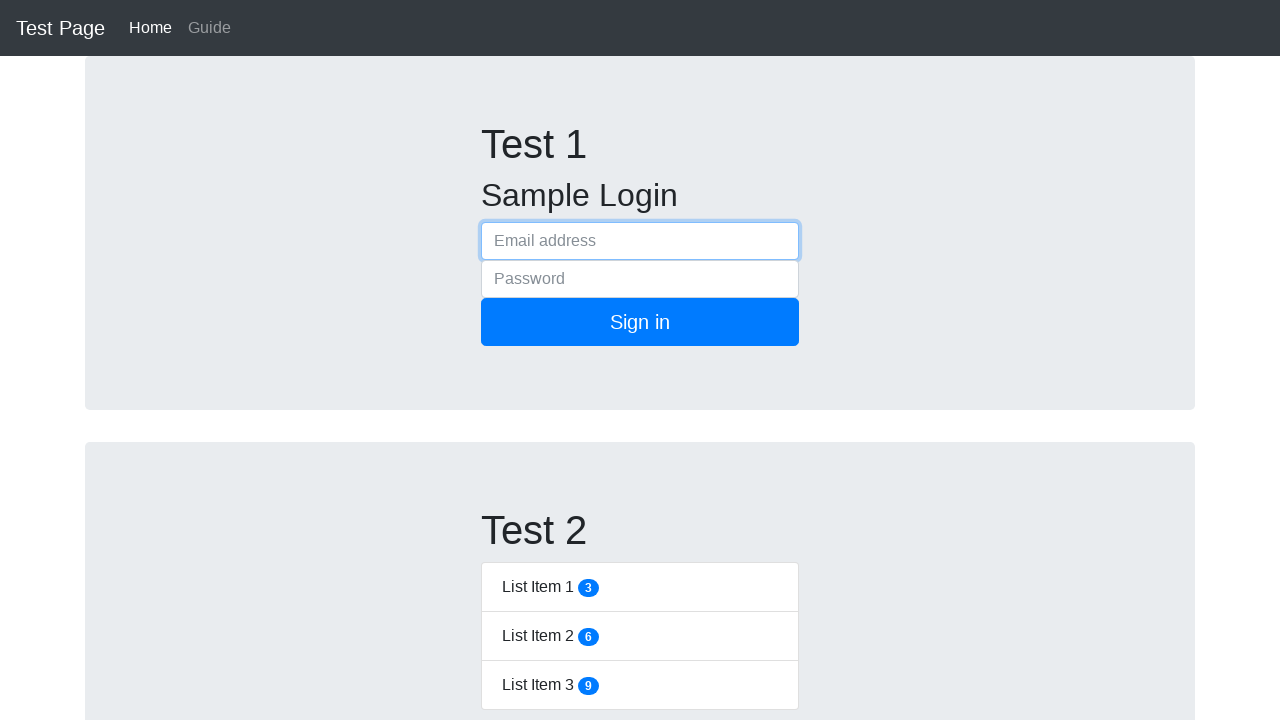

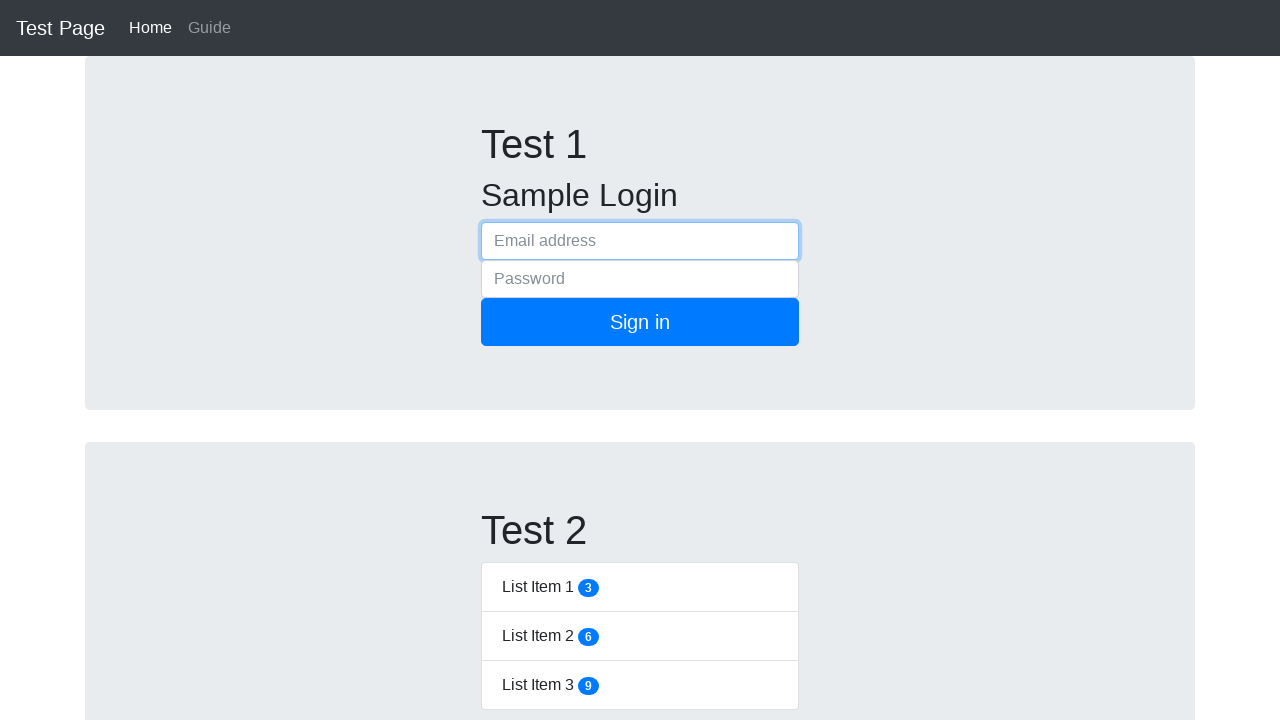